Tests right-click context menu functionality on a name input field

Starting URL: https://testautomationpractice.blogspot.com/

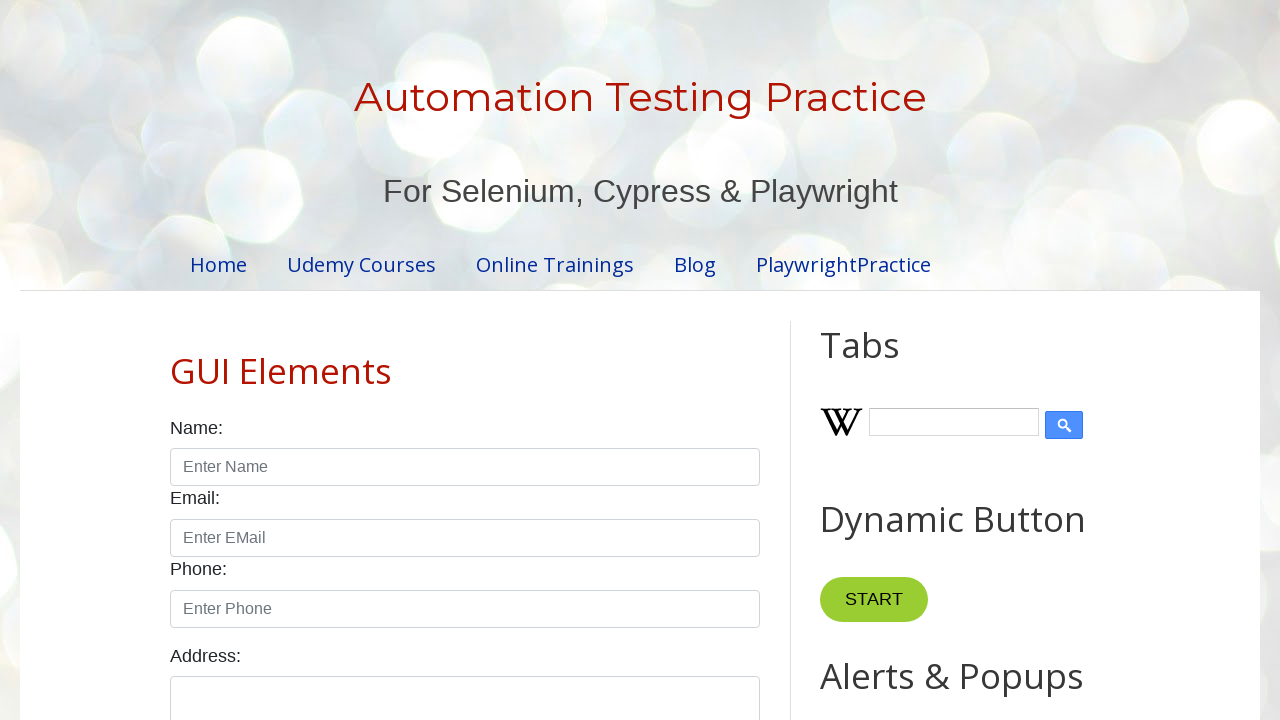

Right-clicked on the name input field to open context menu at (465, 467) on #name
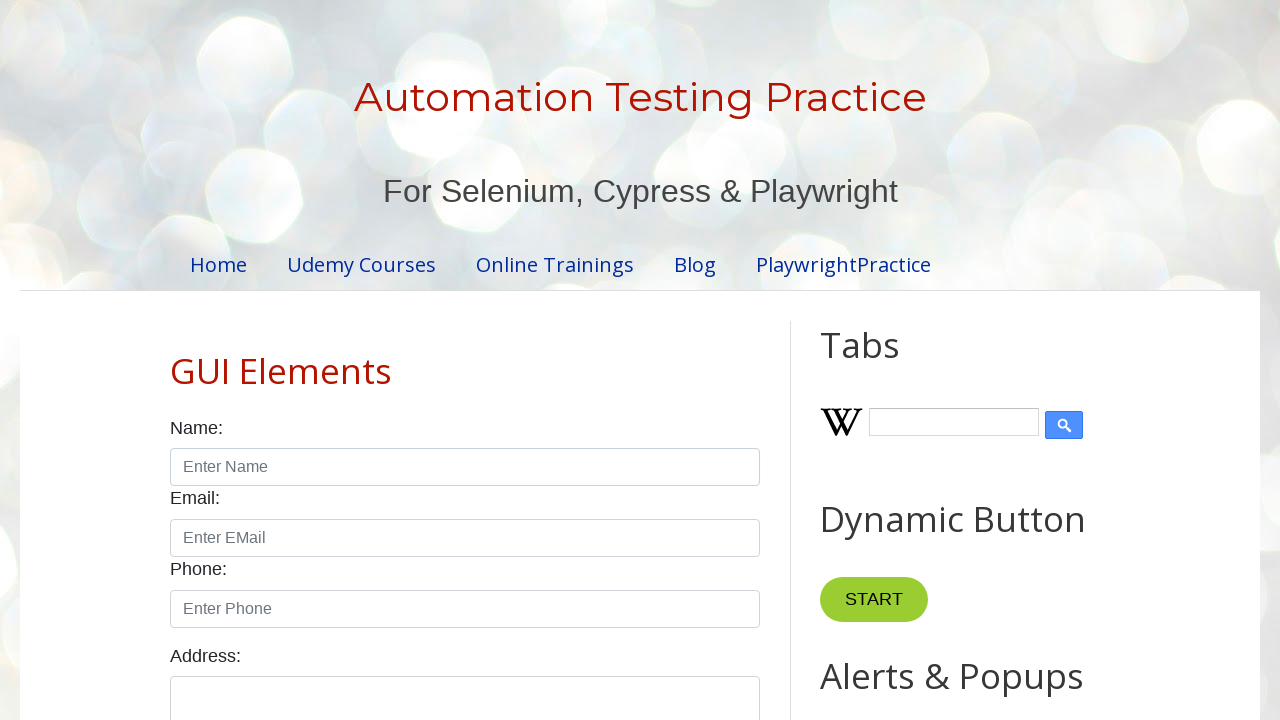

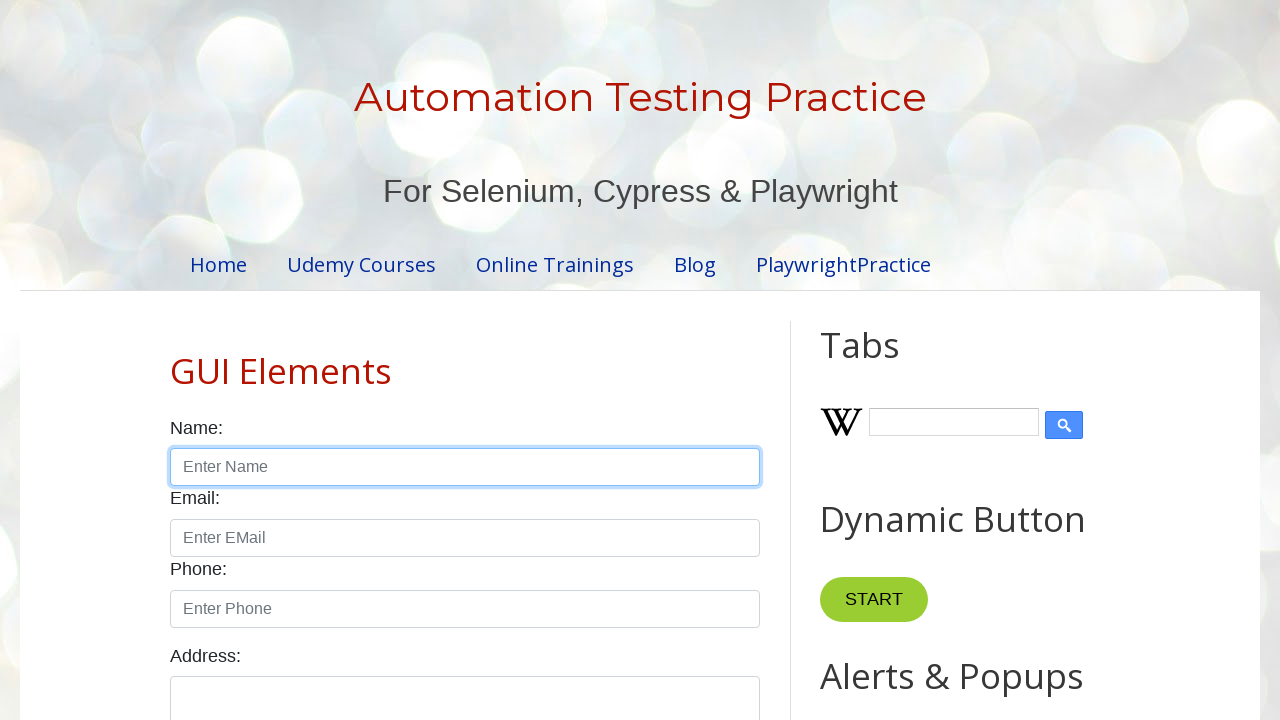